Tests clicking on requirements header to display requirement text

Starting URL: https://www.qa-practice.com/elements/button/disabled

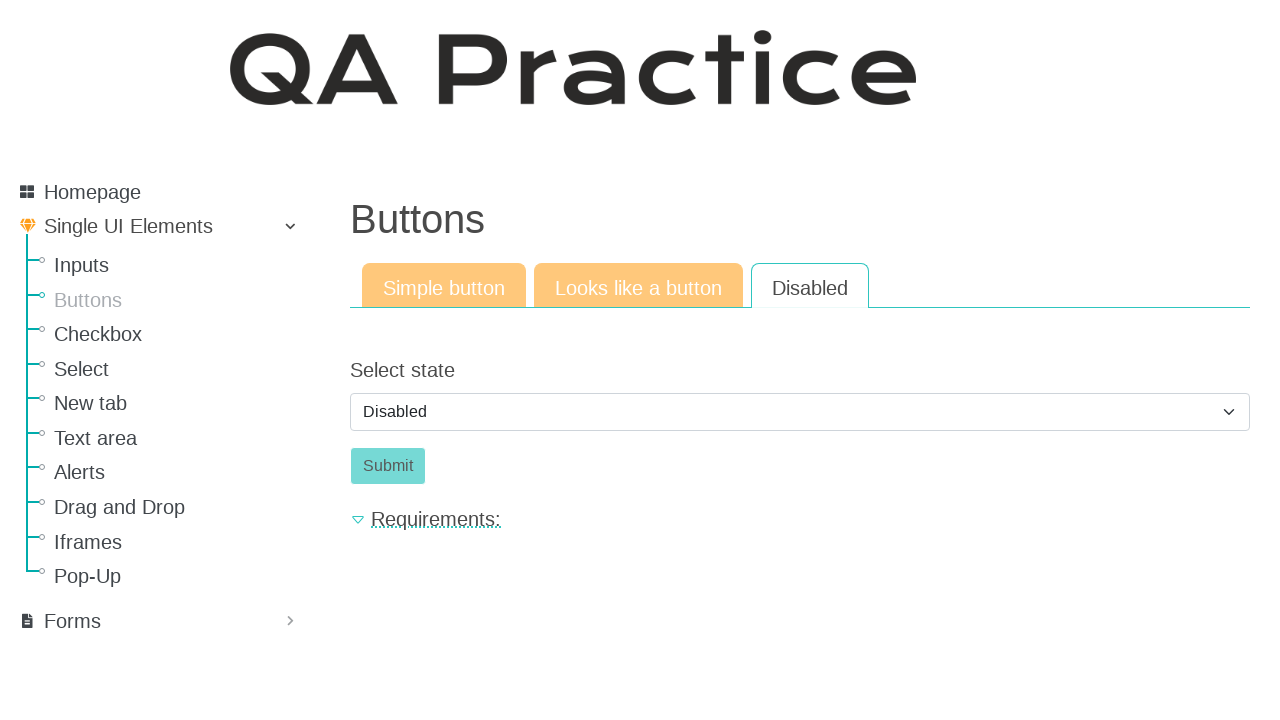

Clicked on requirements header at (800, 519) on #req_header
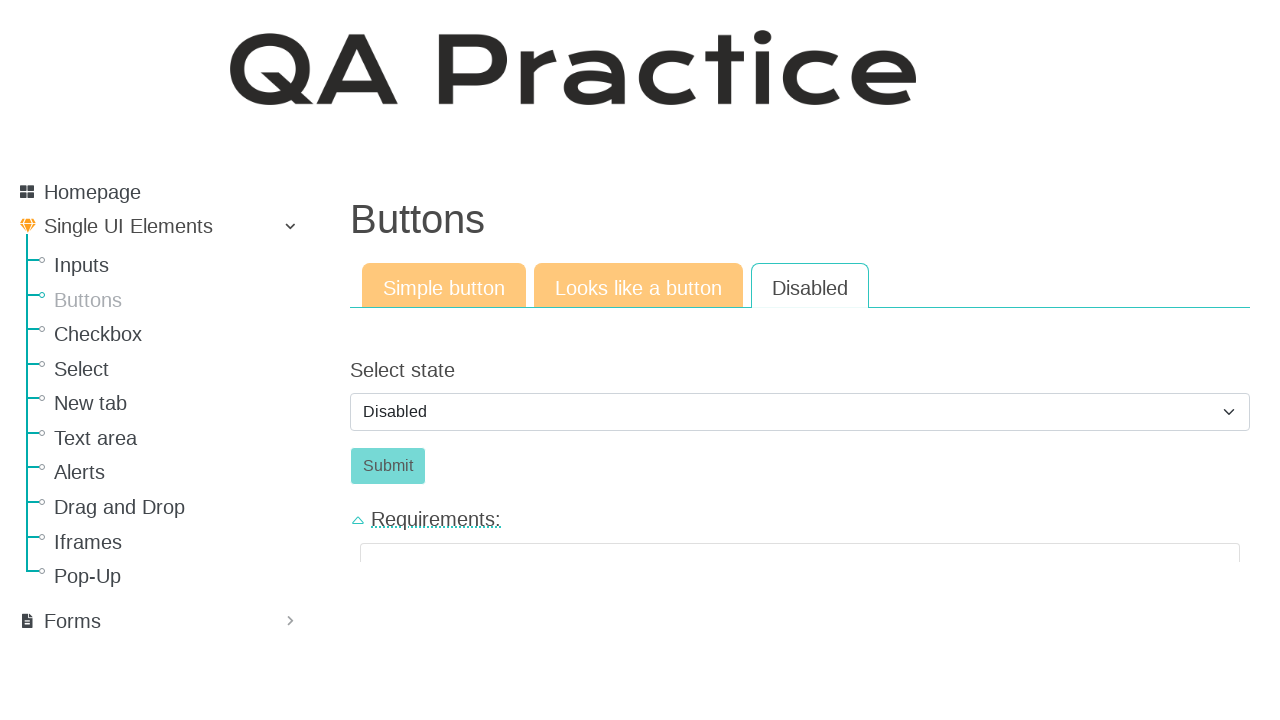

Requirement text element loaded
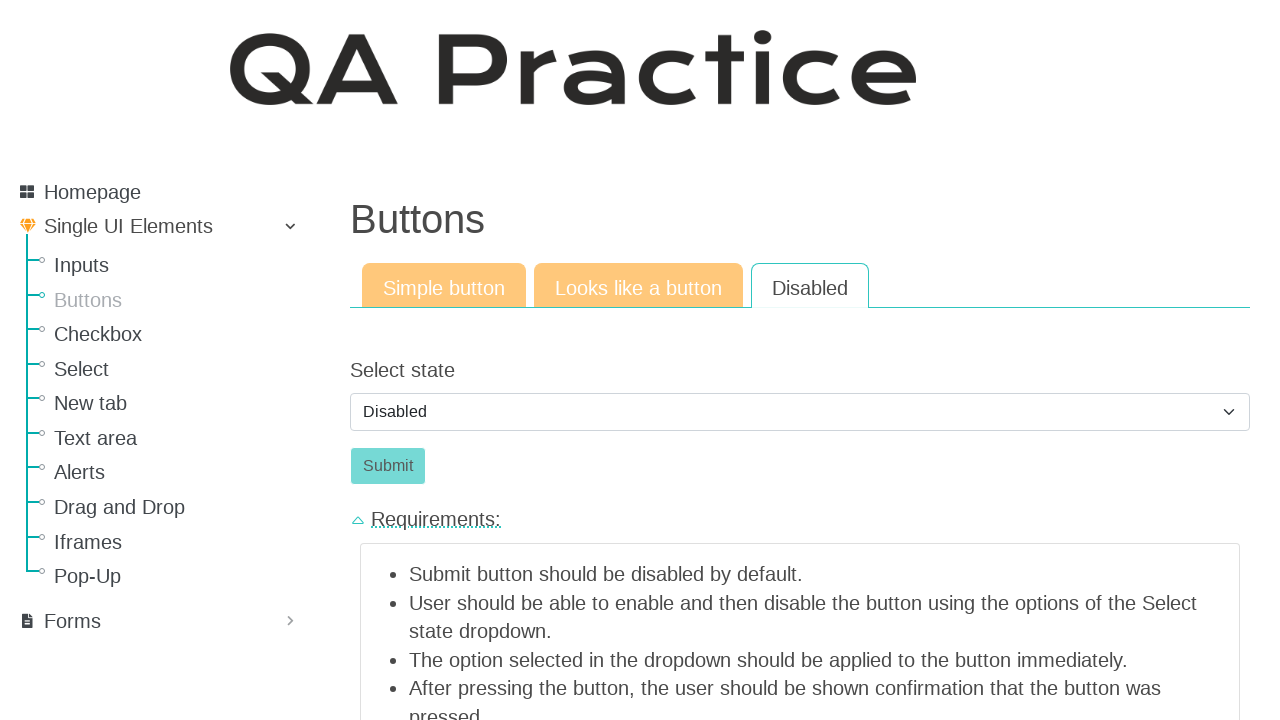

Verified requirement text is visible
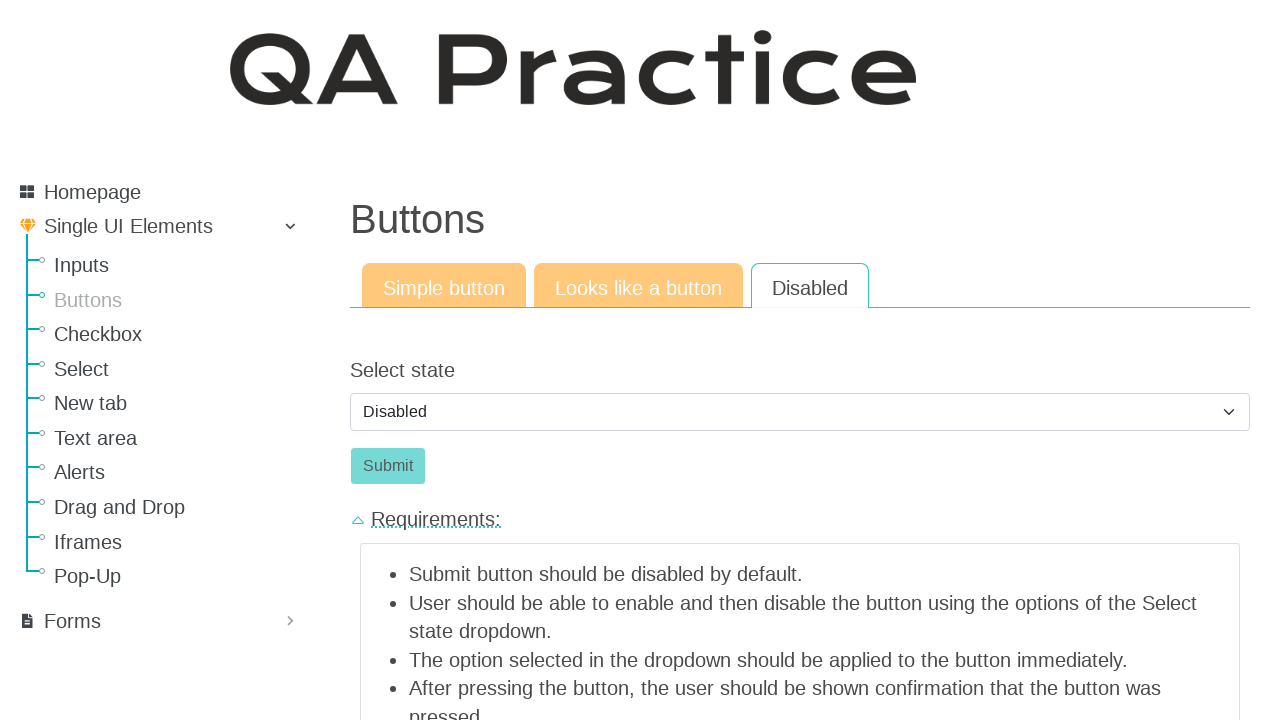

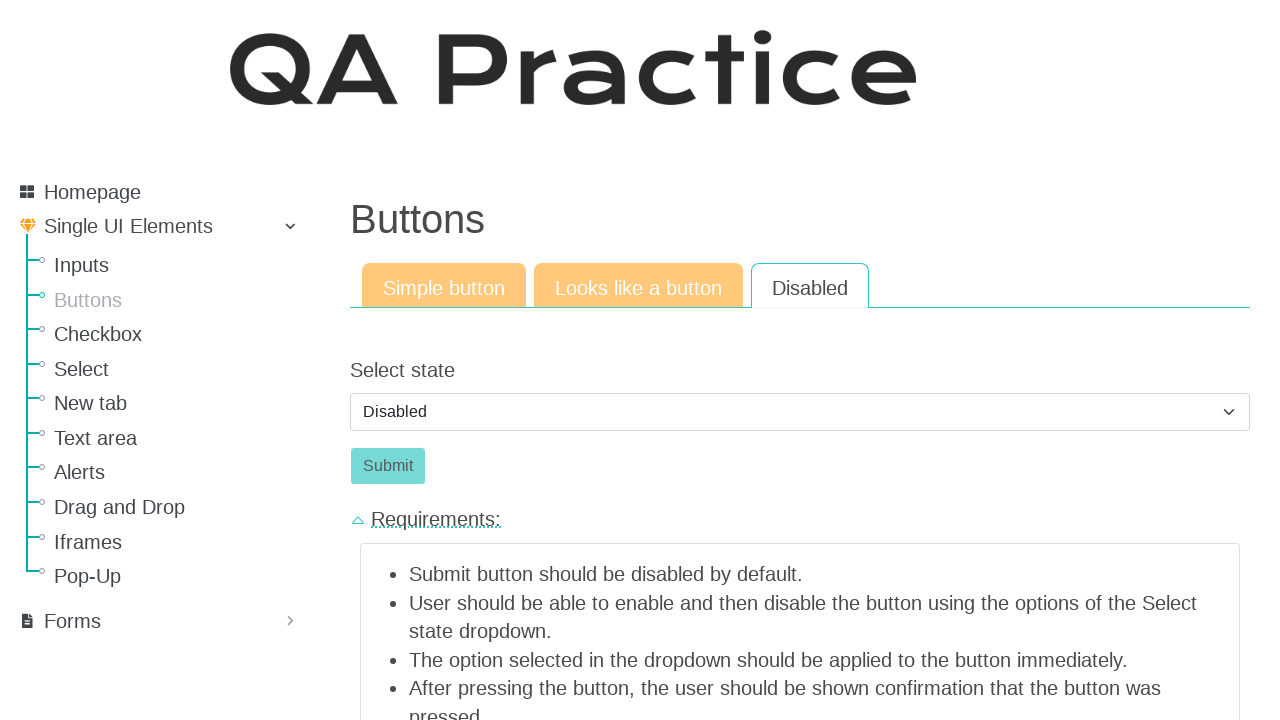